Tests the TodoMVC form by adding two todo items, verifying they appear, and marking the first one as completed

Starting URL: https://demo.playwright.dev/todomvc/#/

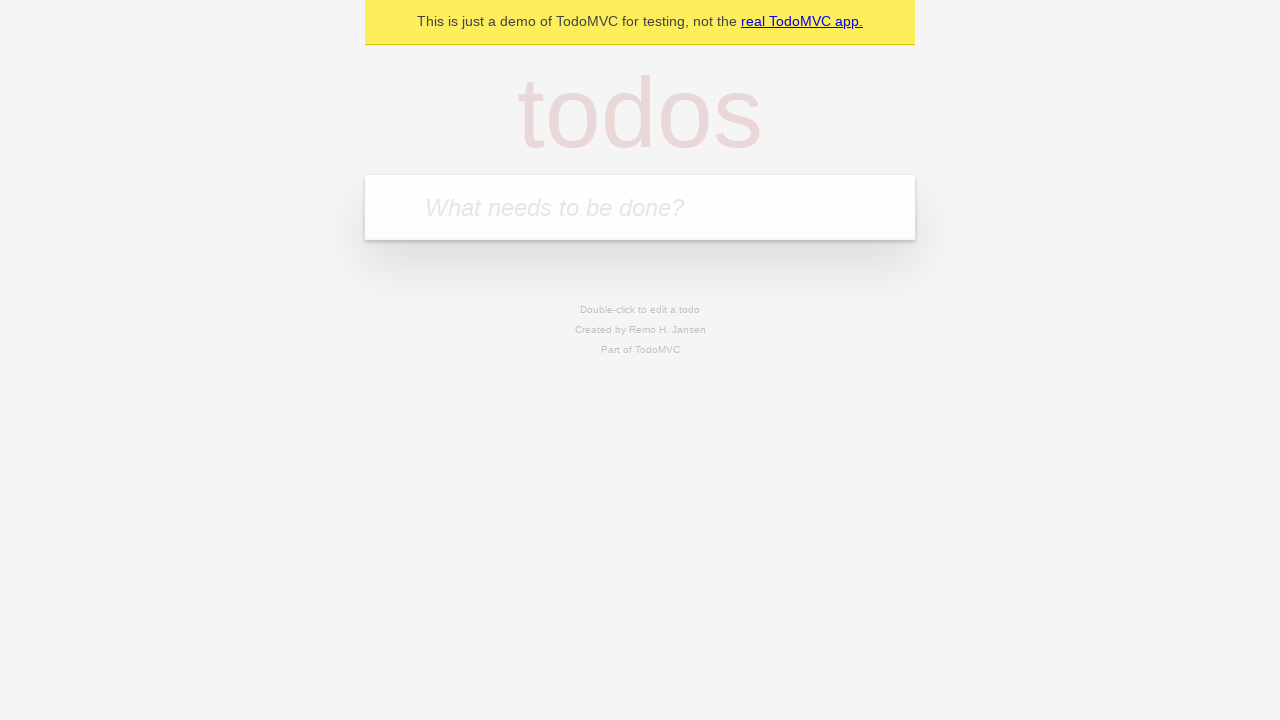

Located the todo input field
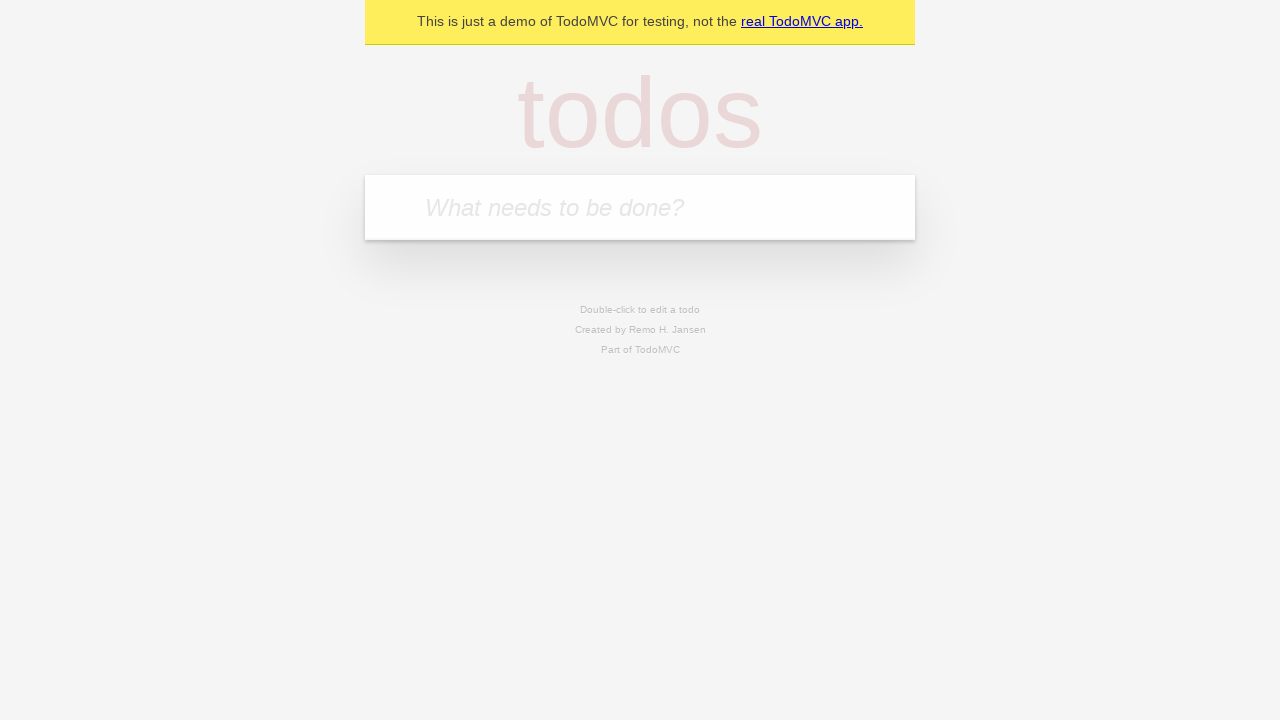

Filled input field with first todo item 'задача номер 1' on internal:attr=[placeholder="What needs to be done?"i]
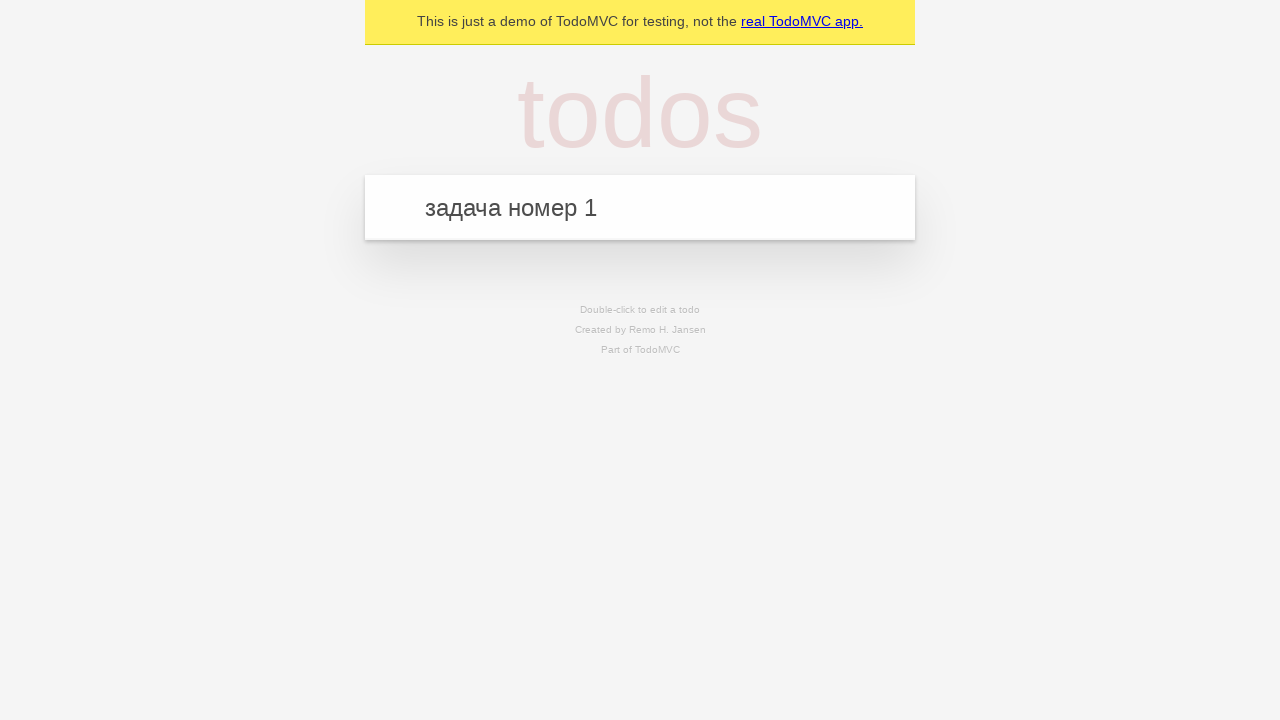

Pressed Enter to add first todo item on internal:attr=[placeholder="What needs to be done?"i]
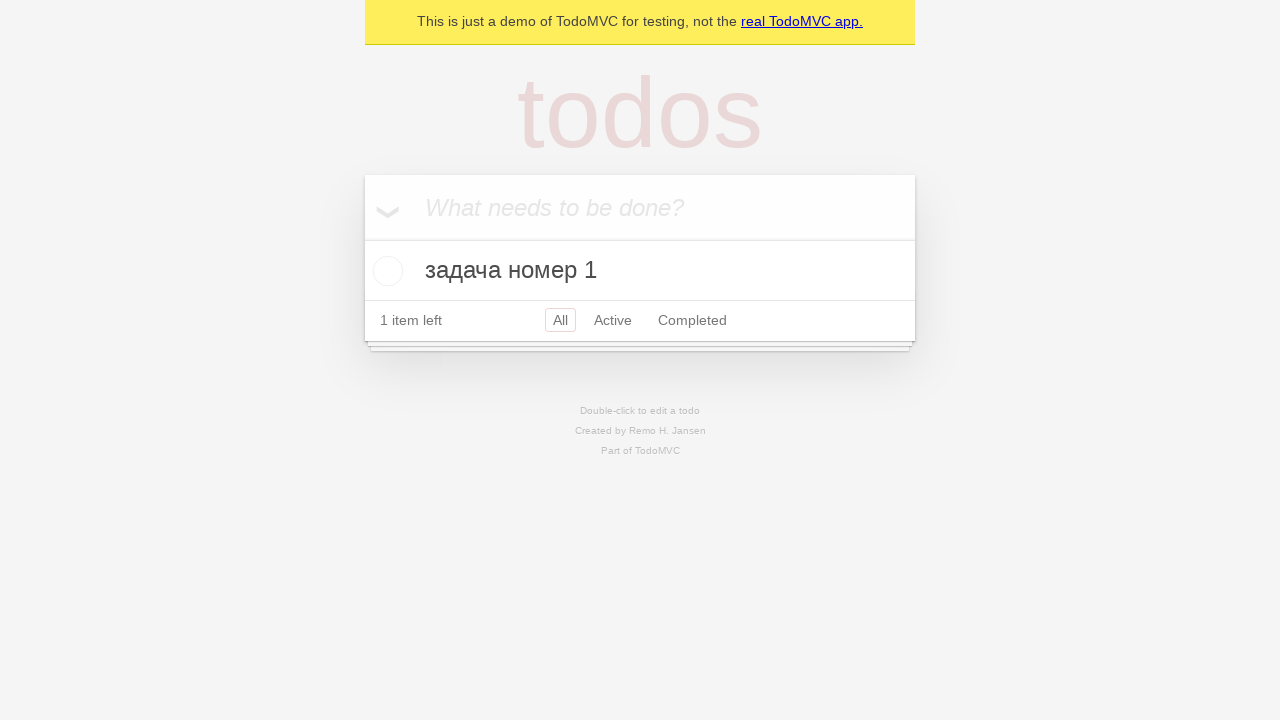

Filled input field with second todo item 'задача номер 2' on internal:attr=[placeholder="What needs to be done?"i]
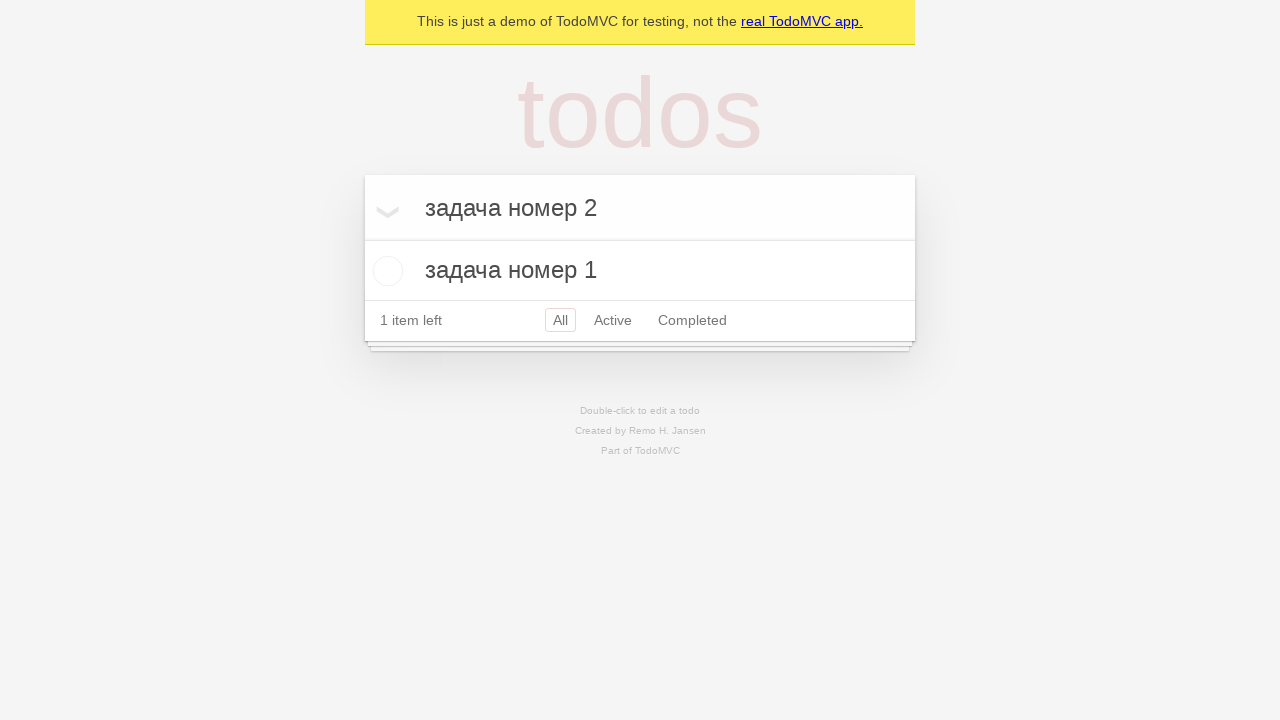

Pressed Enter to add second todo item on internal:attr=[placeholder="What needs to be done?"i]
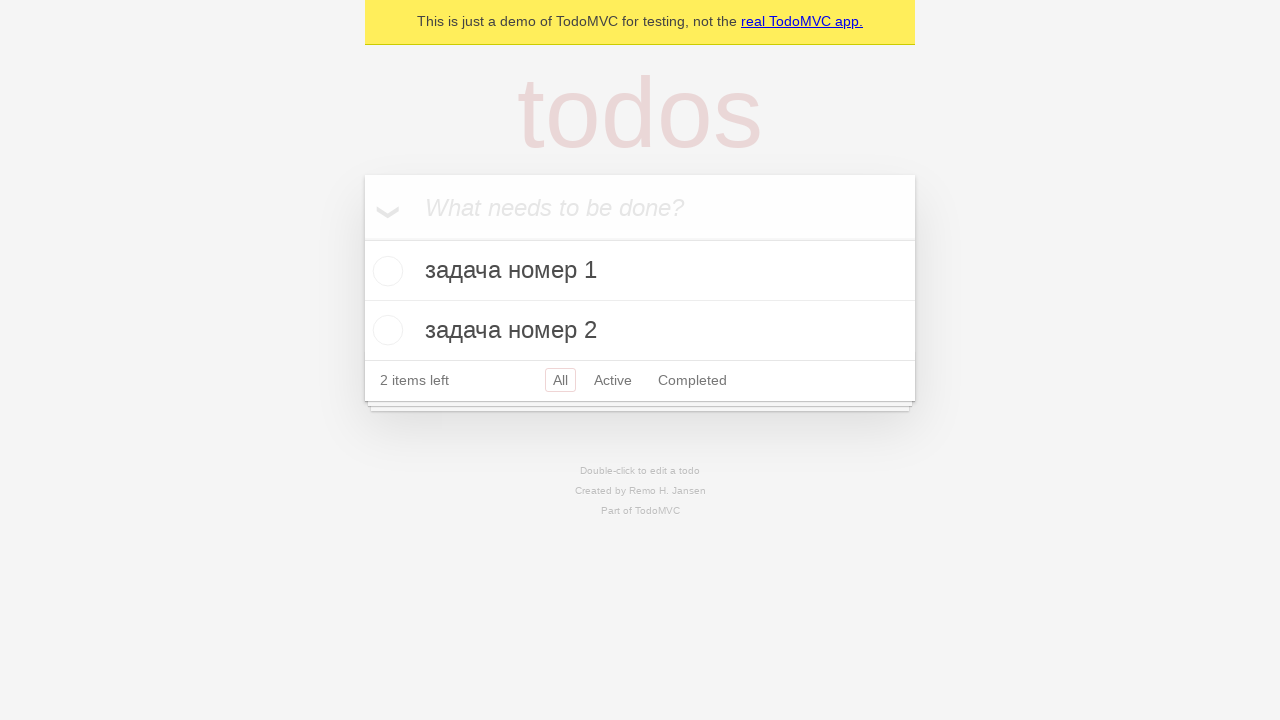

Todo items appeared on the page
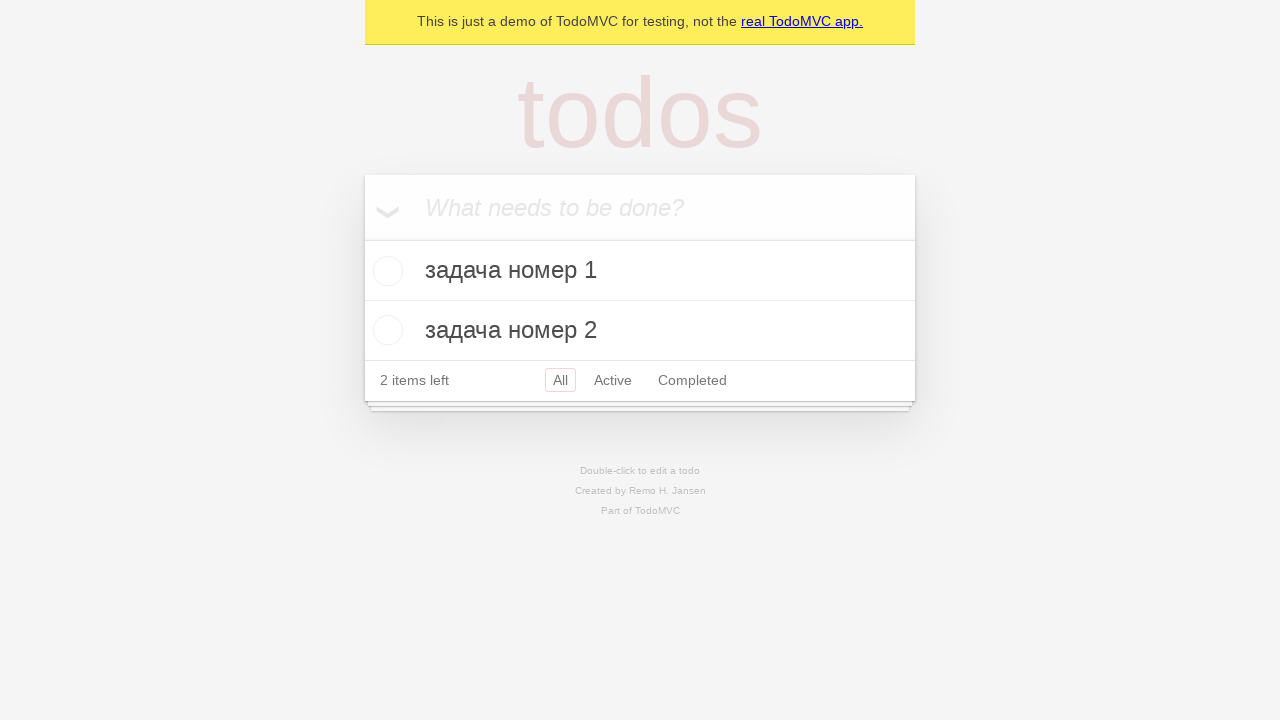

Located the first todo item
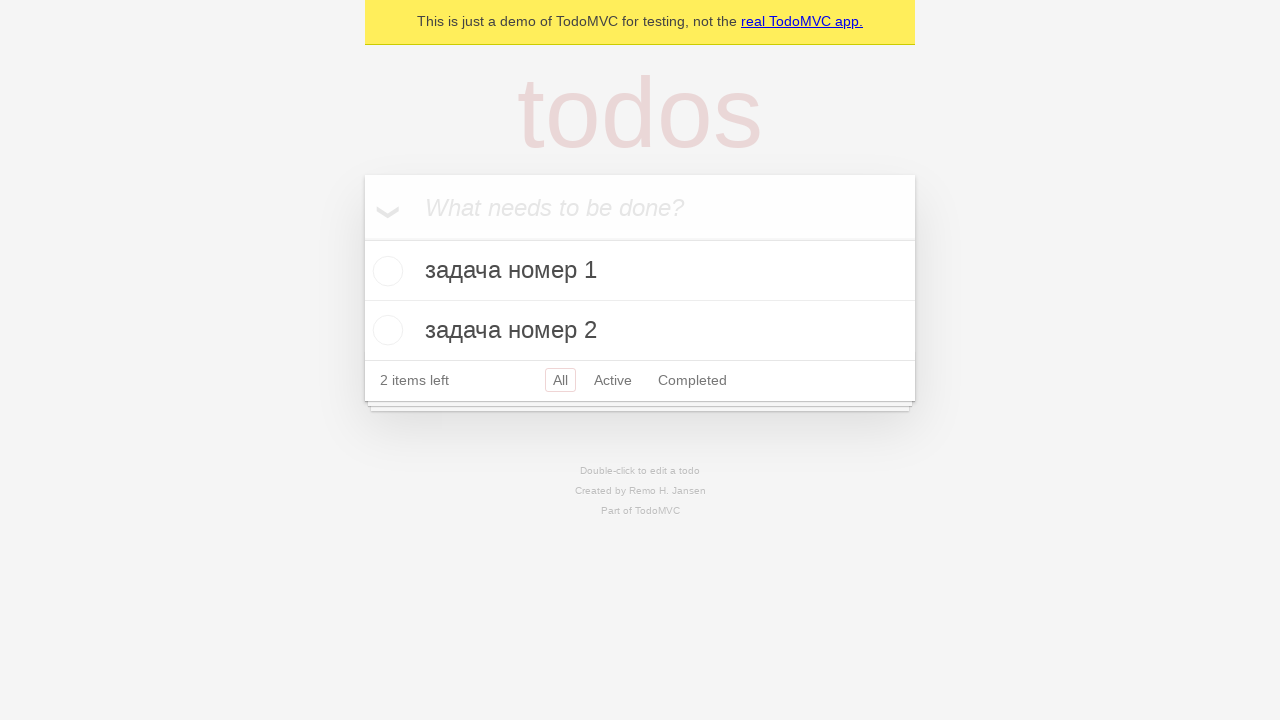

Clicked checkbox on first todo item to mark it complete at (385, 271) on internal:testid=[data-testid="todo-item"s] >> internal:role=checkbox >> nth=0
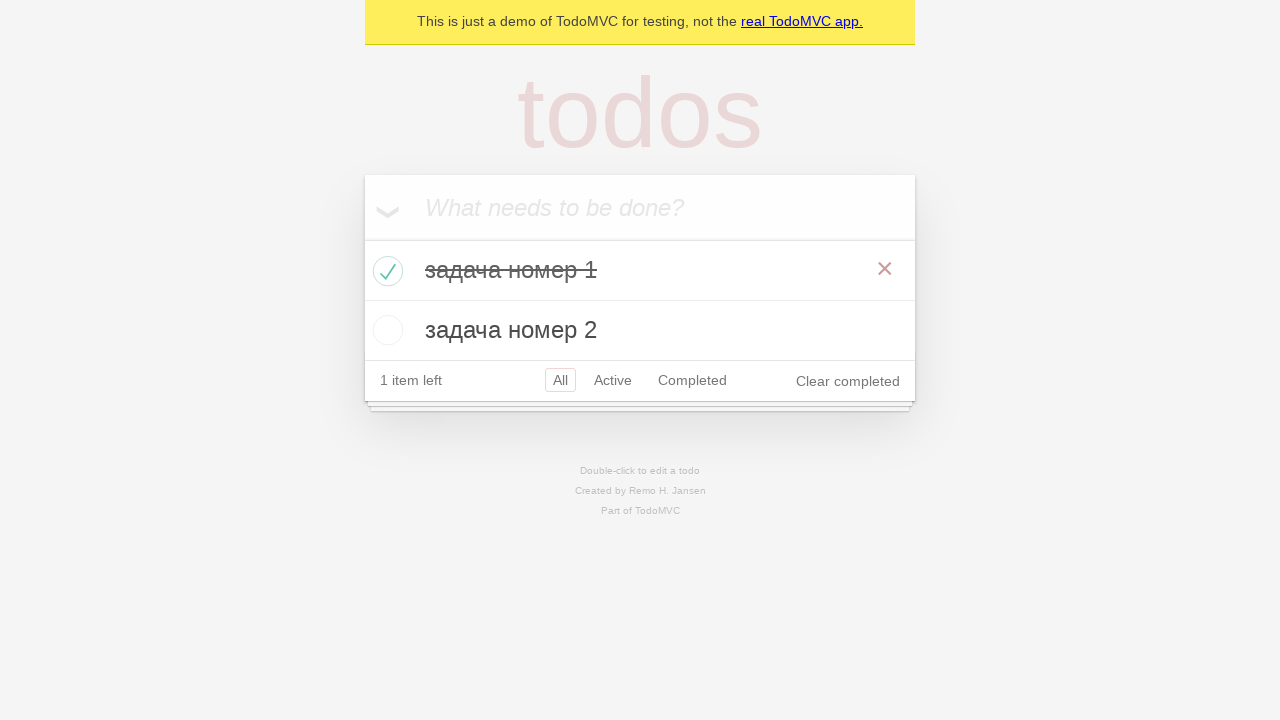

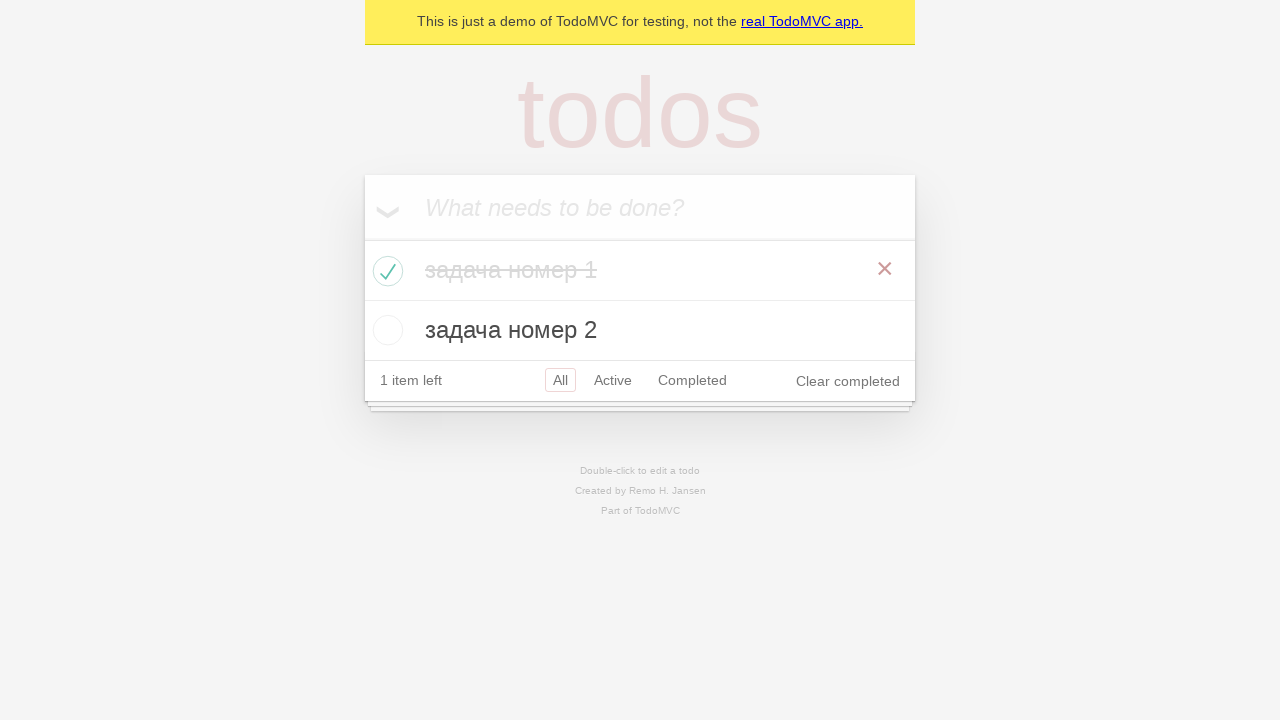